Navigates to the OrangeHRM demo page and clicks on the "OrangeHRM, Inc" link (typically a footer or branding link) to demonstrate basic browser navigation and clicking.

Starting URL: https://opensource-demo.orangehrmlive.com/web/index.php/auth/login

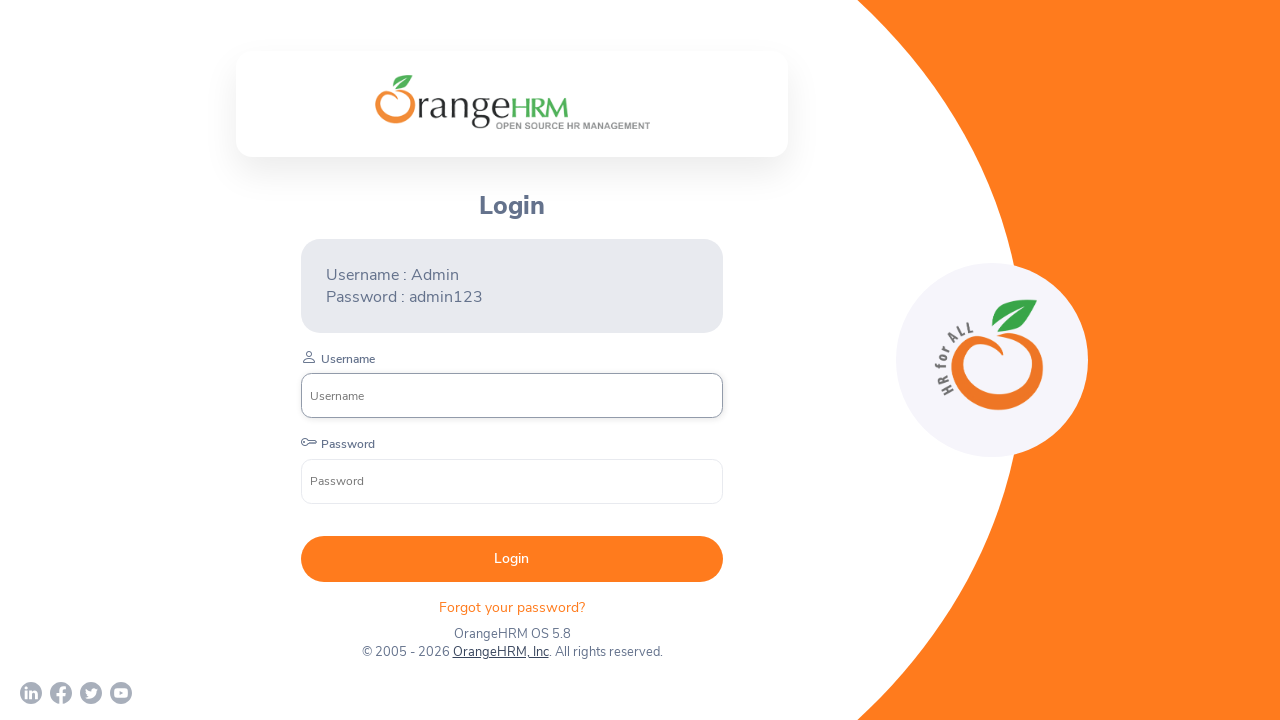

Waited for page to load (networkidle)
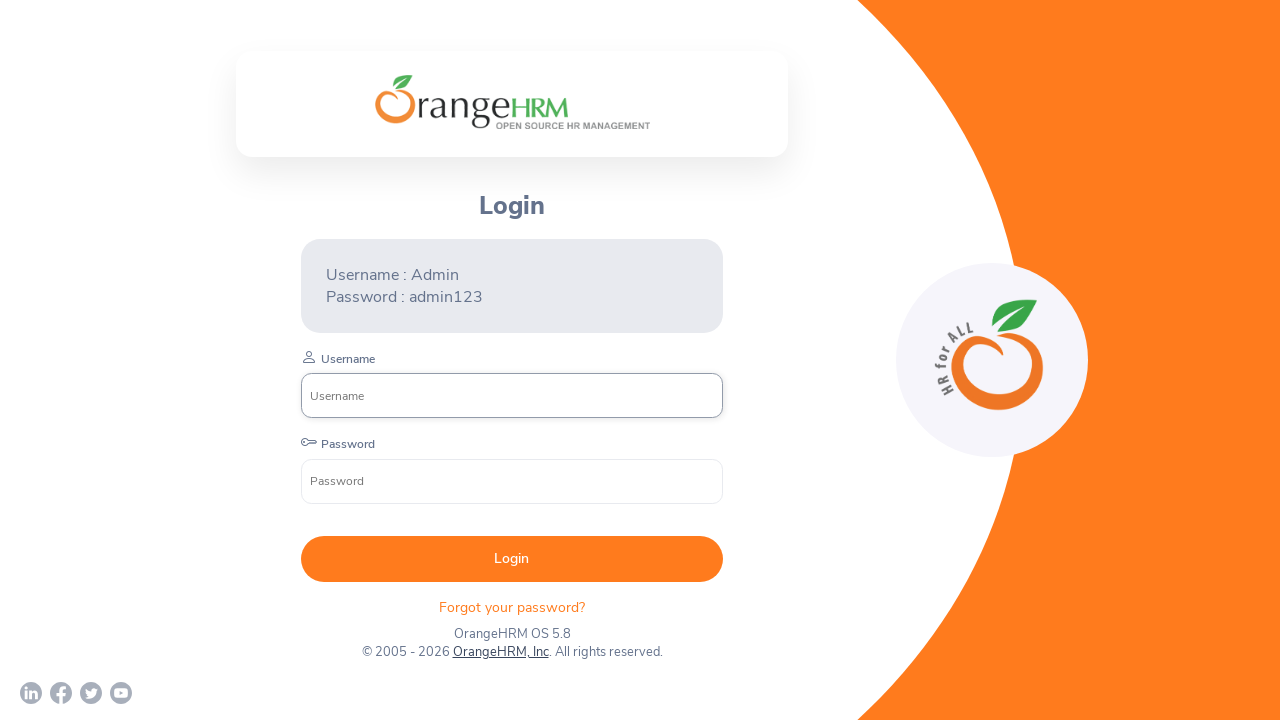

Clicked on the 'OrangeHRM, Inc' link at (500, 652) on text=OrangeHRM, Inc
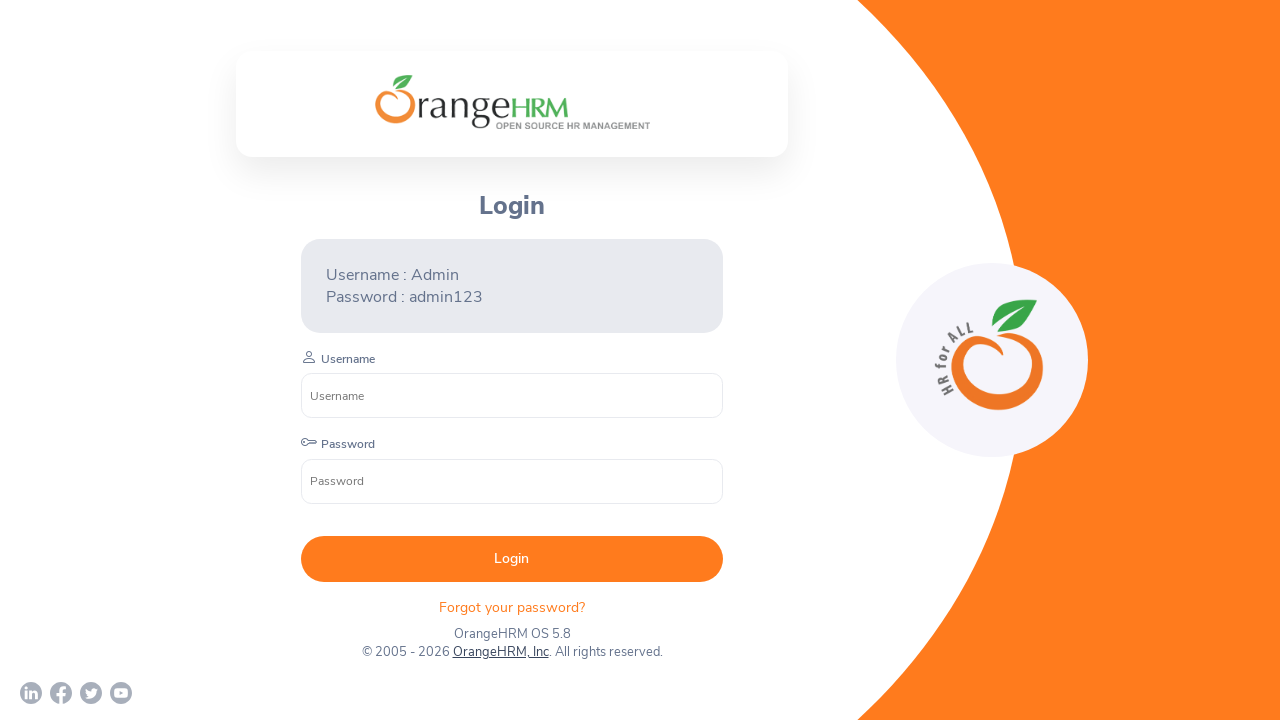

Waited for navigation to complete (networkidle)
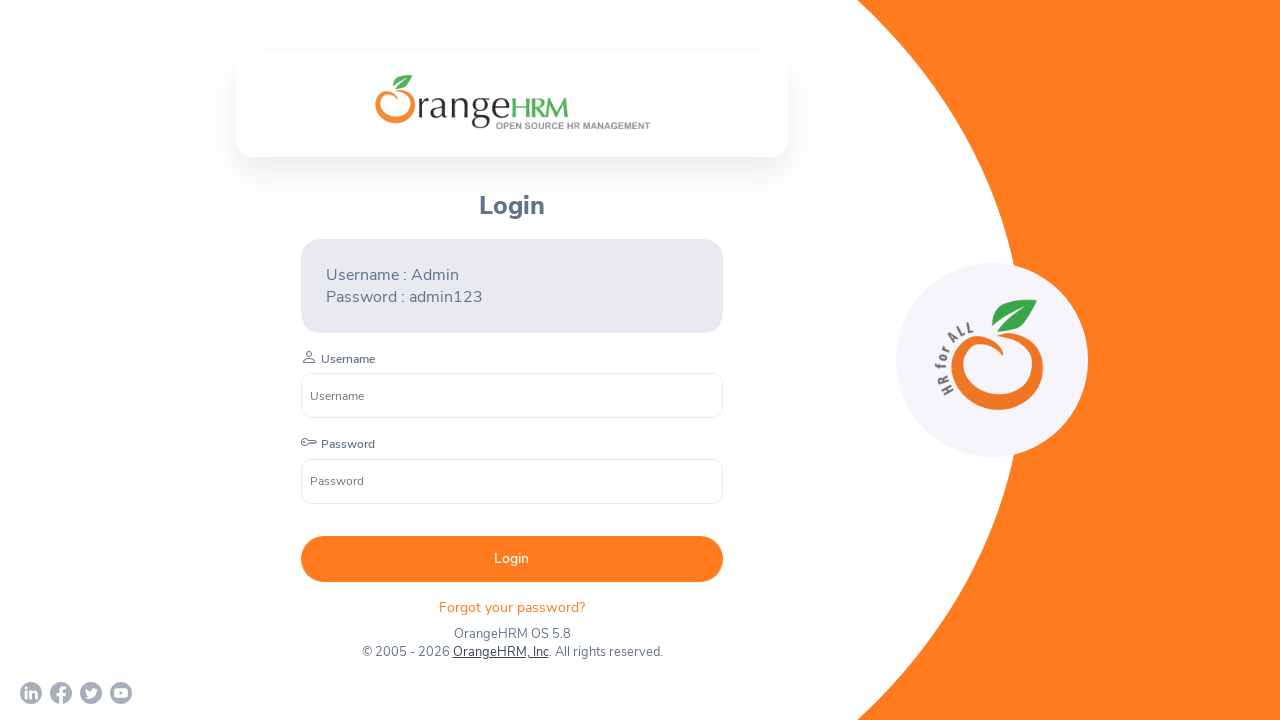

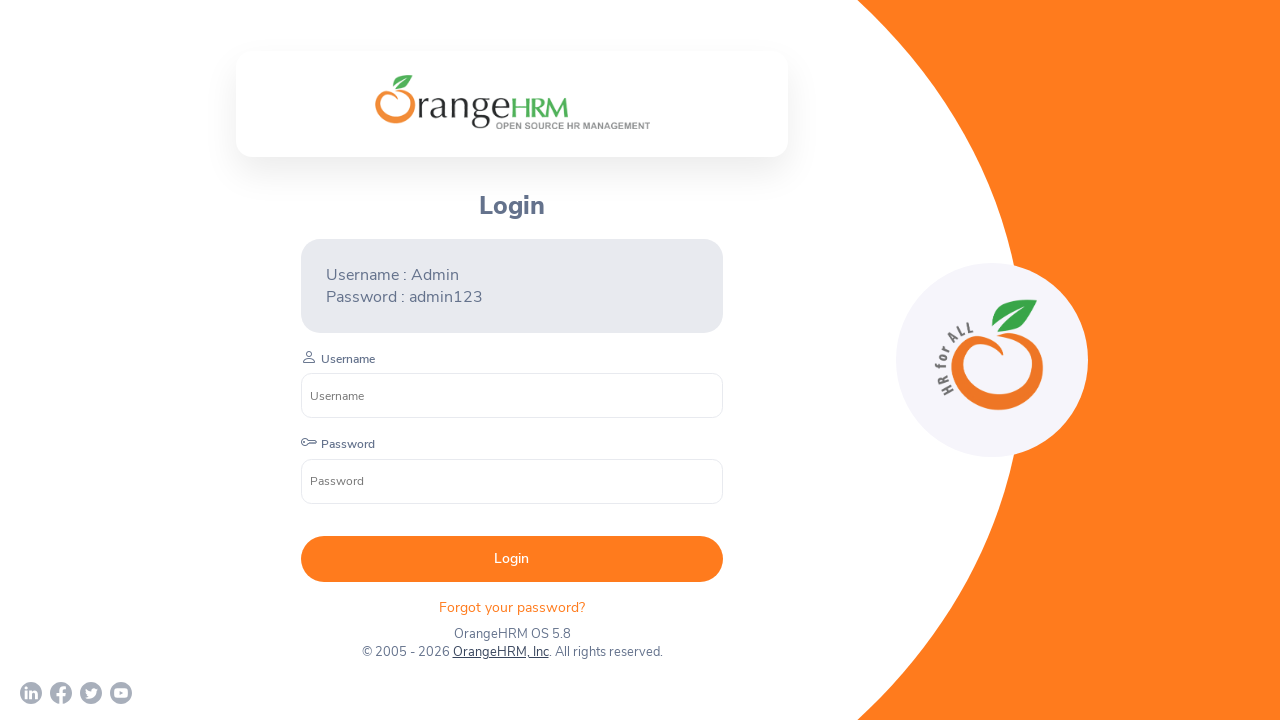